Navigates to a test page and clicks a button that triggers a console log event

Starting URL: https://www.selenium.dev/selenium/web/bidi/logEntryAdded.html

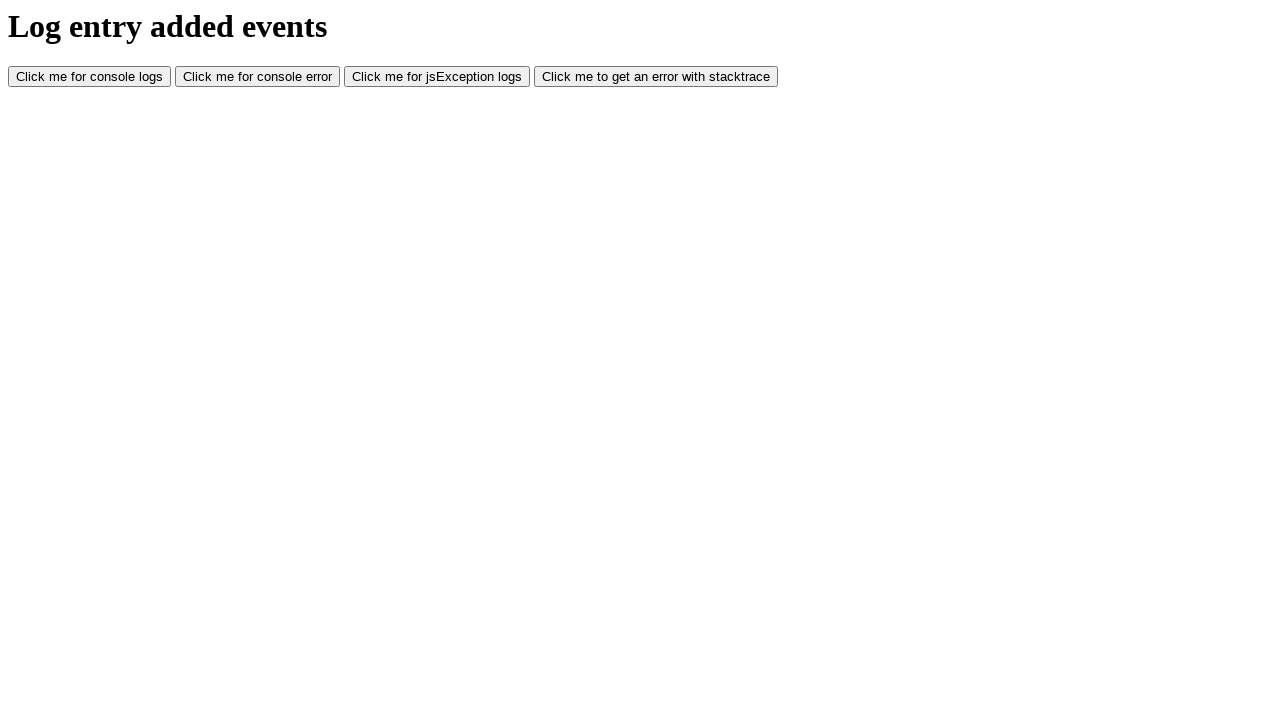

Navigated to test page for console log event
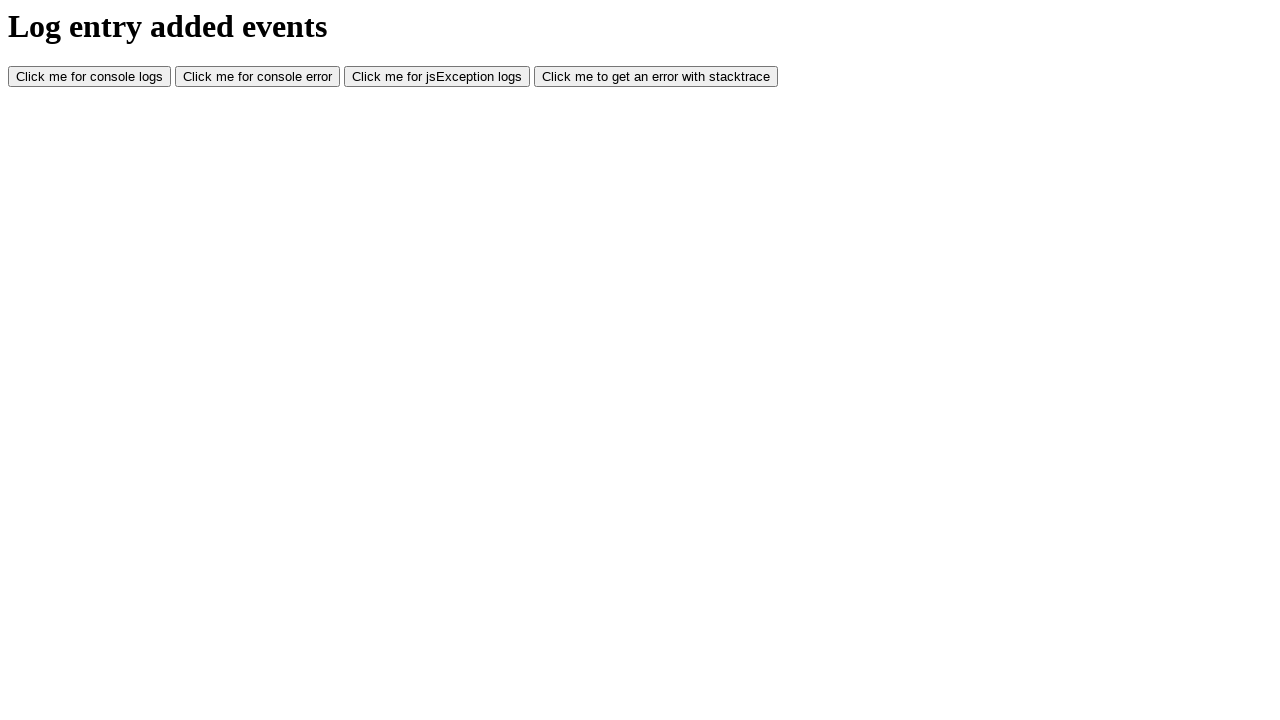

Clicked button to trigger console log event at (90, 77) on #consoleLog
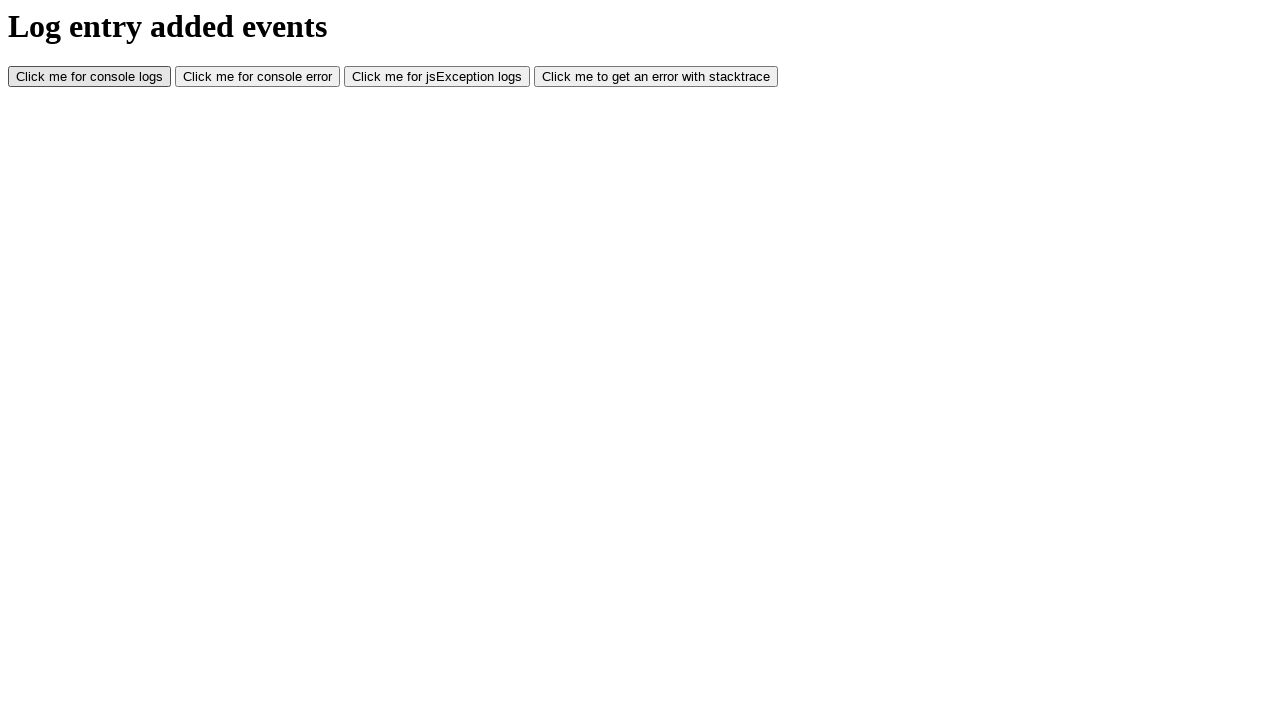

Waited 500ms for console log action to complete
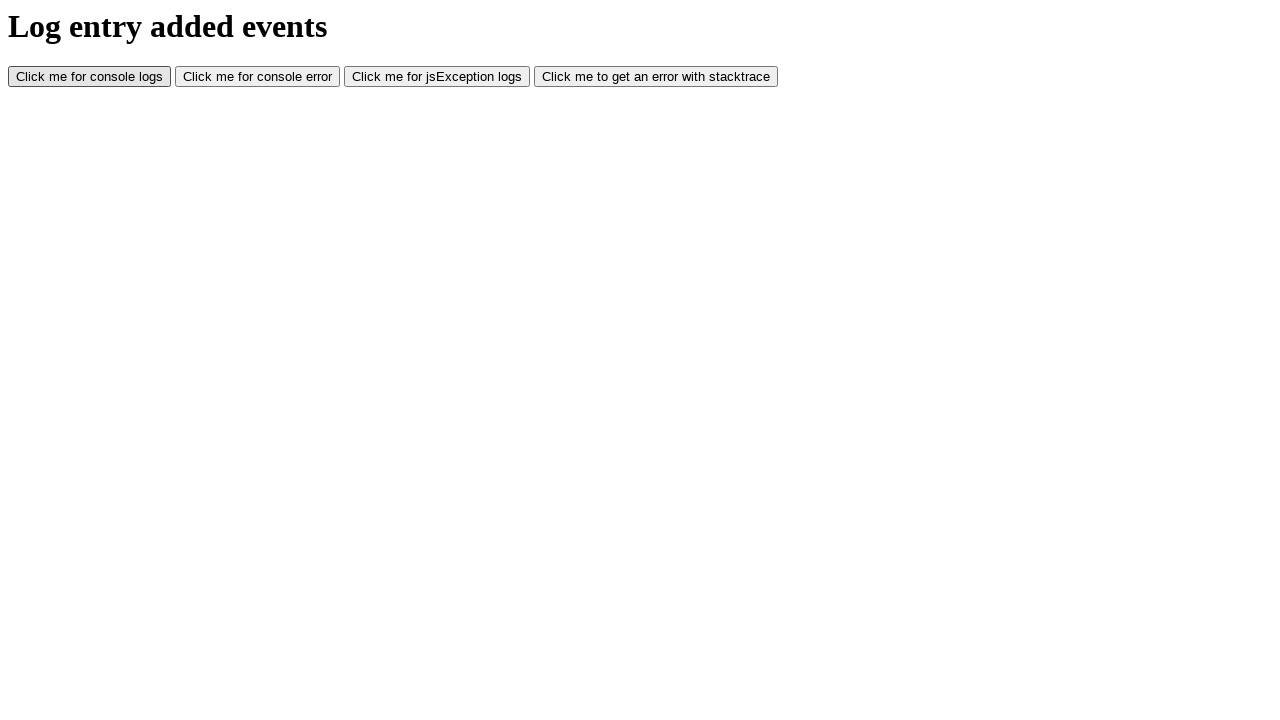

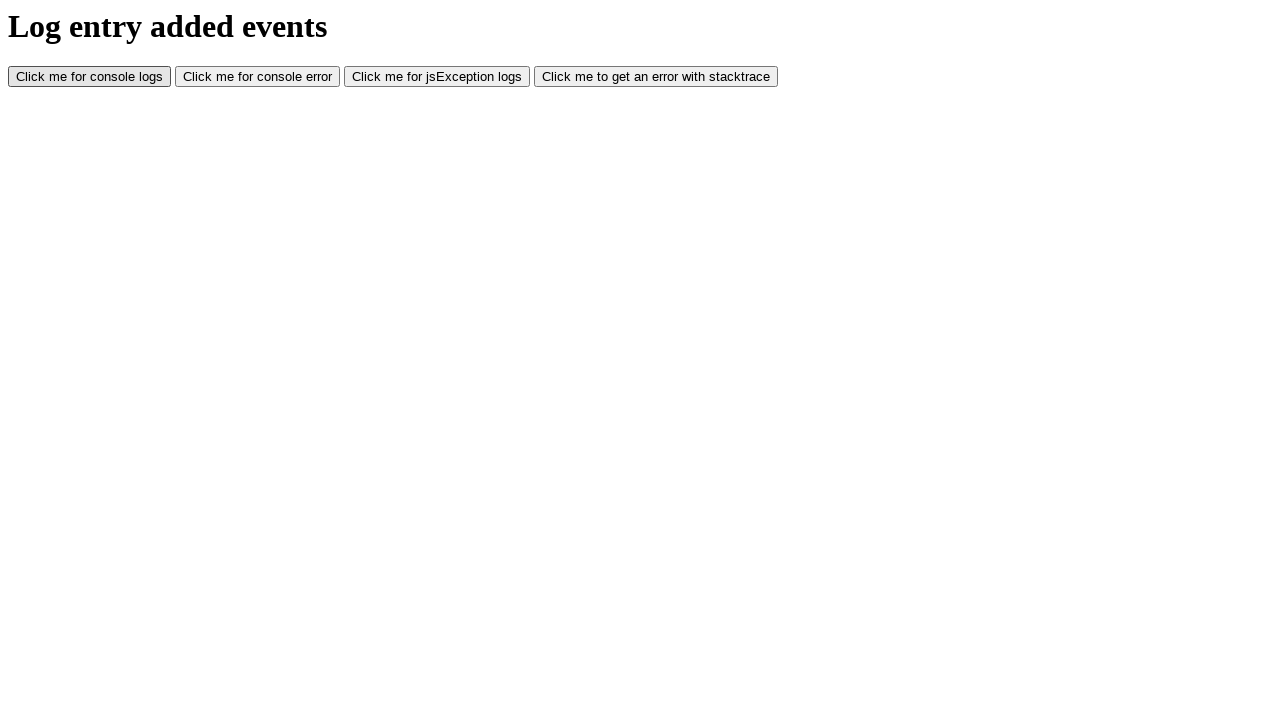